Tests hover functionality on the second image card by hovering to reveal user information and then clicking the profile link

Starting URL: https://the-internet.herokuapp.com/hovers

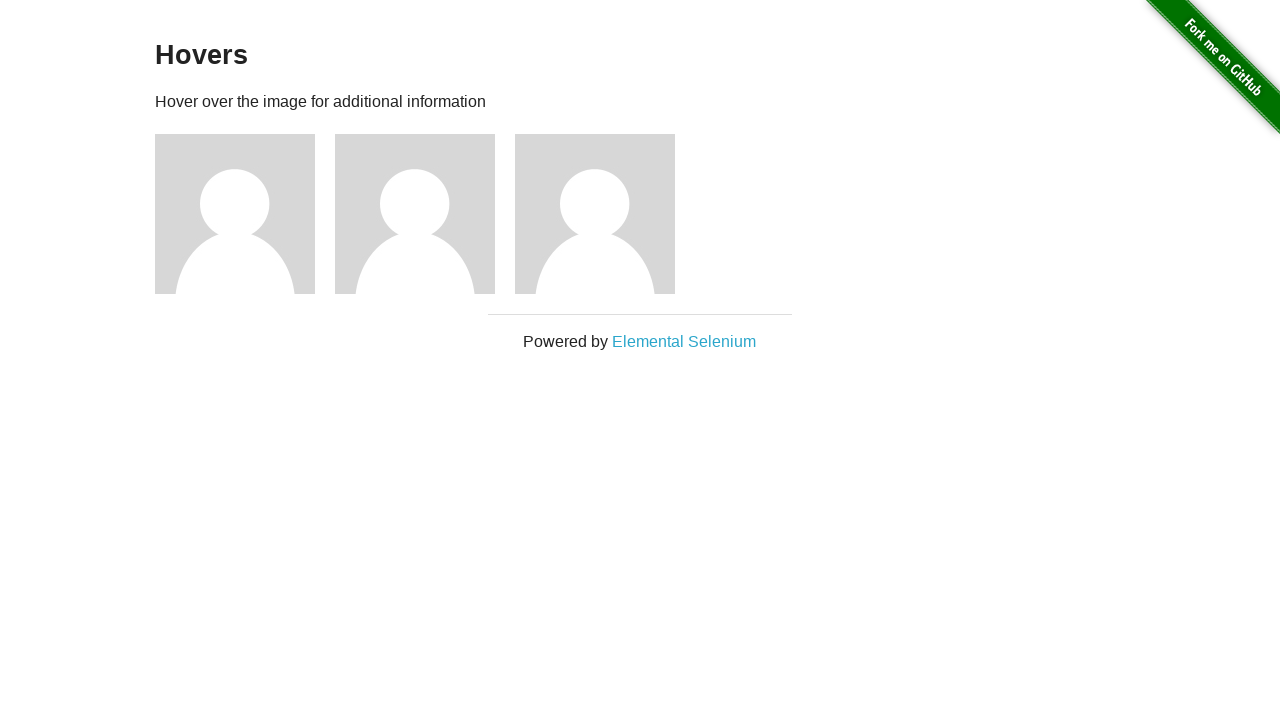

Figure elements loaded on the hovers page
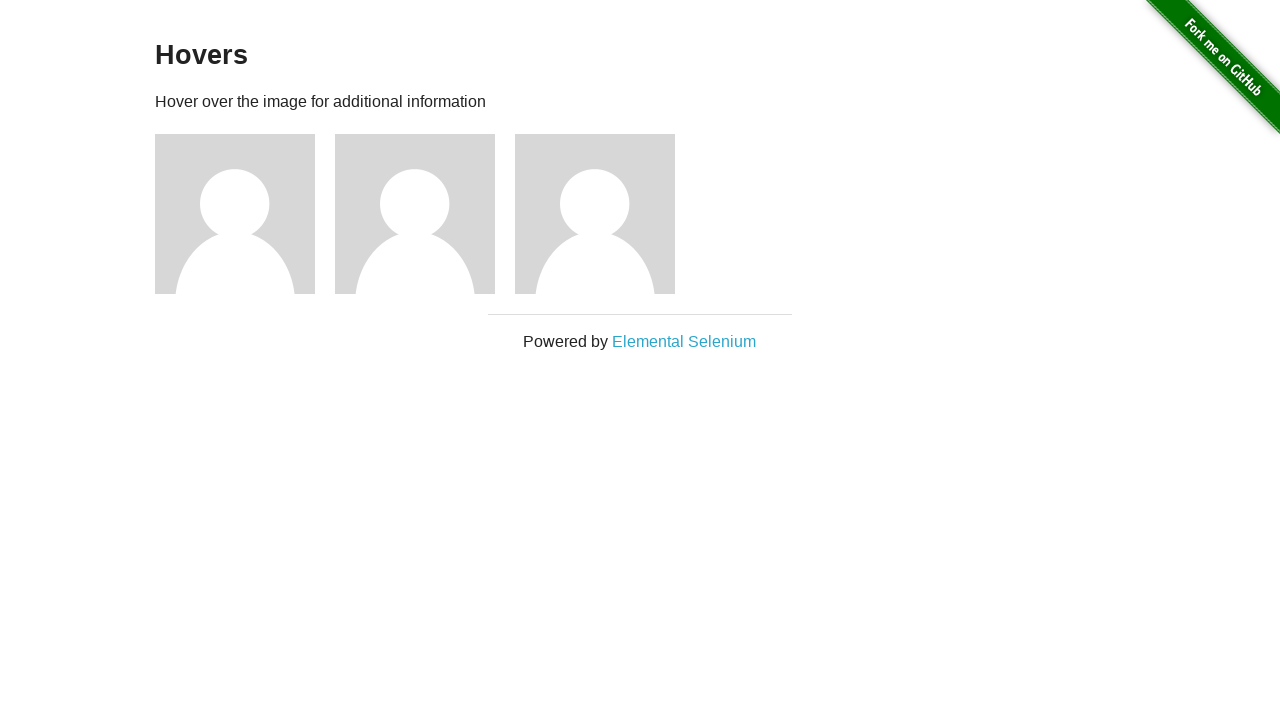

Located the second image card
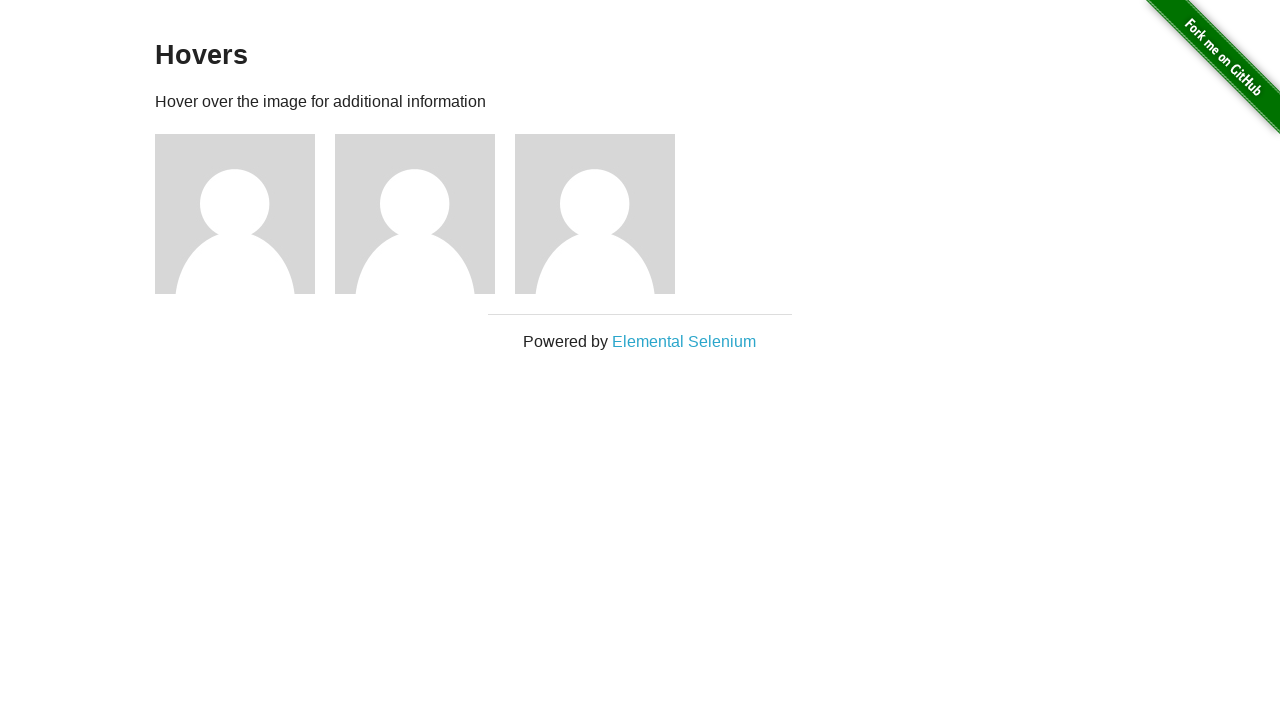

Hovered over the second image to reveal user information at (415, 214) on .figure >> nth=1 >> img
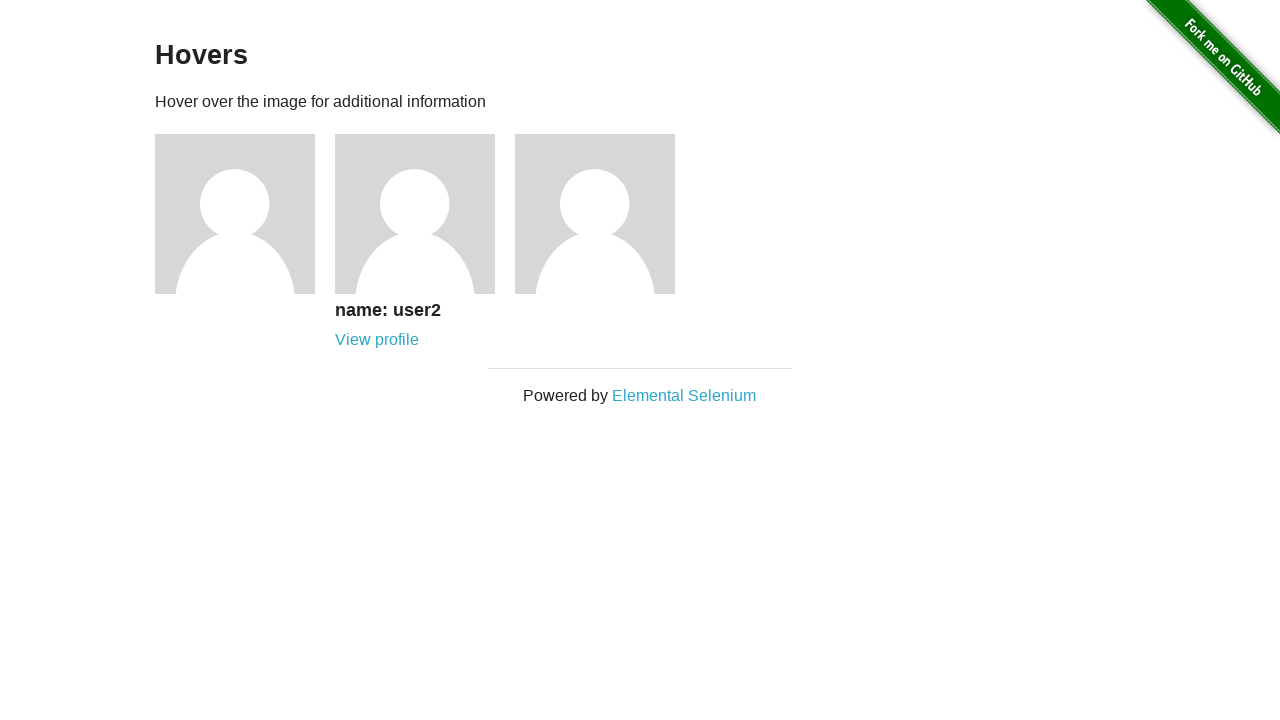

User information (h5 element) became visible on hover
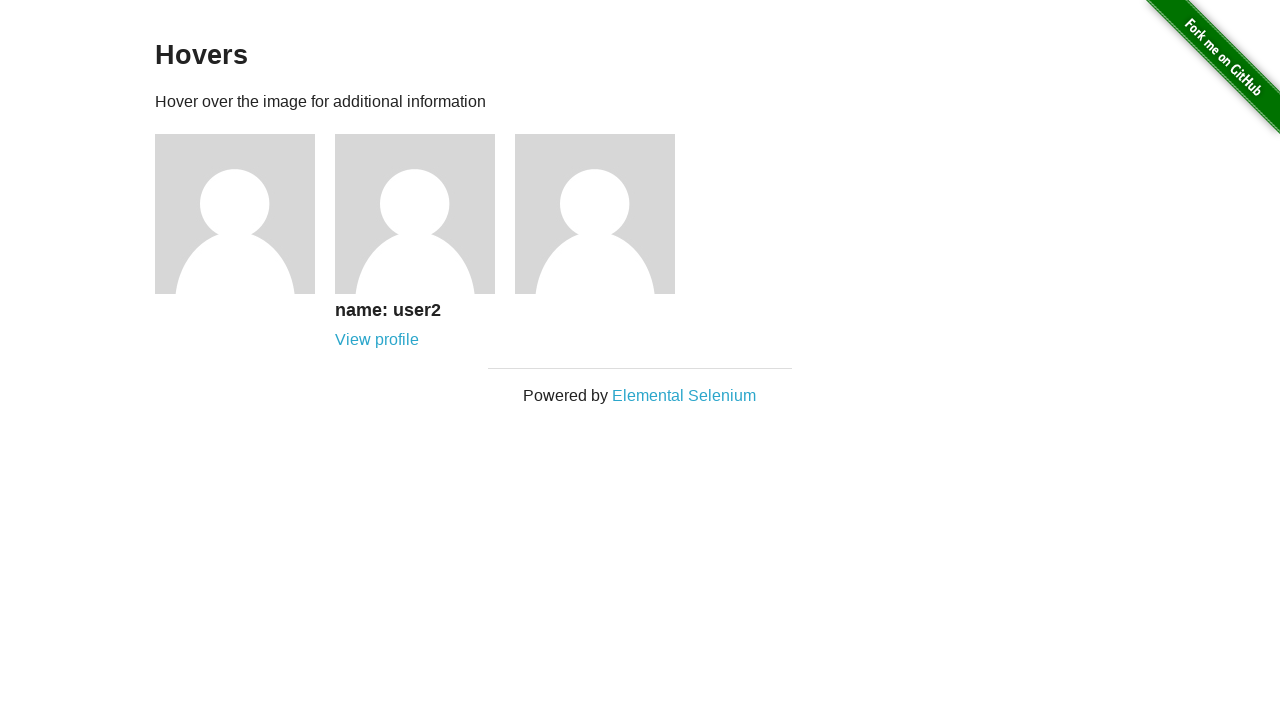

Clicked the profile link in the hovered card at (377, 340) on .figure >> nth=1 >> a
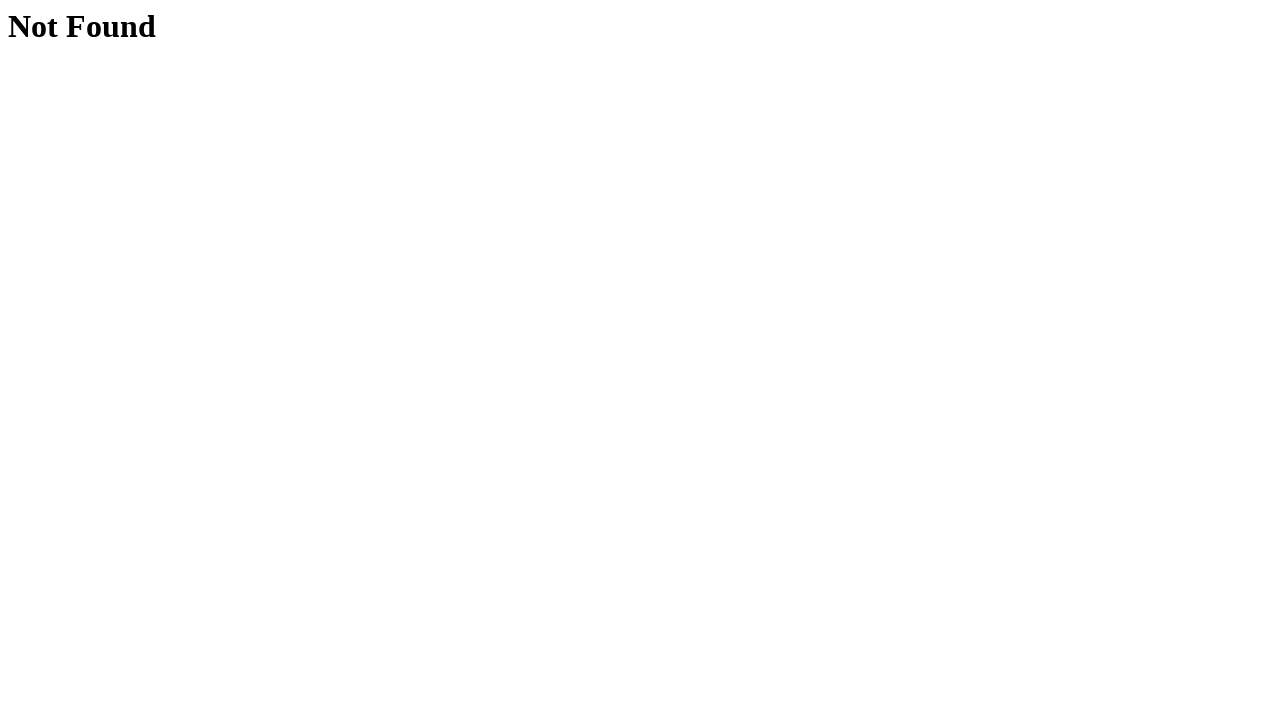

Navigation completed and new page content loaded
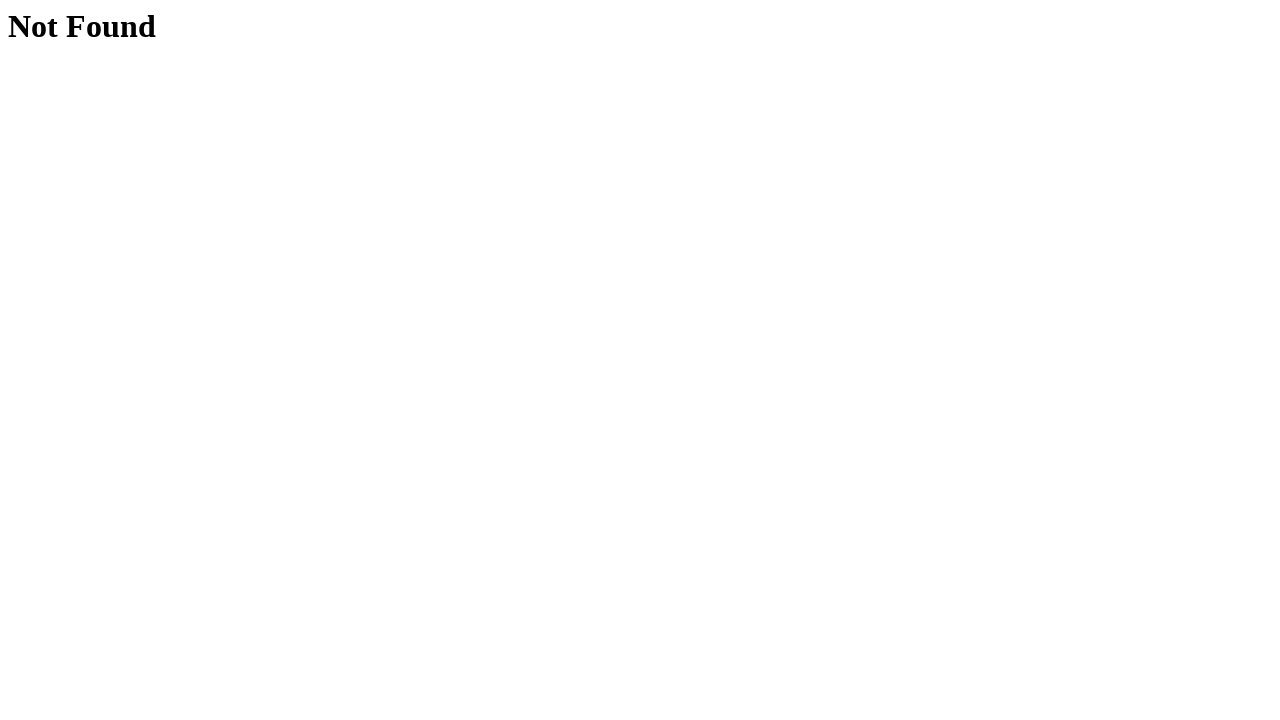

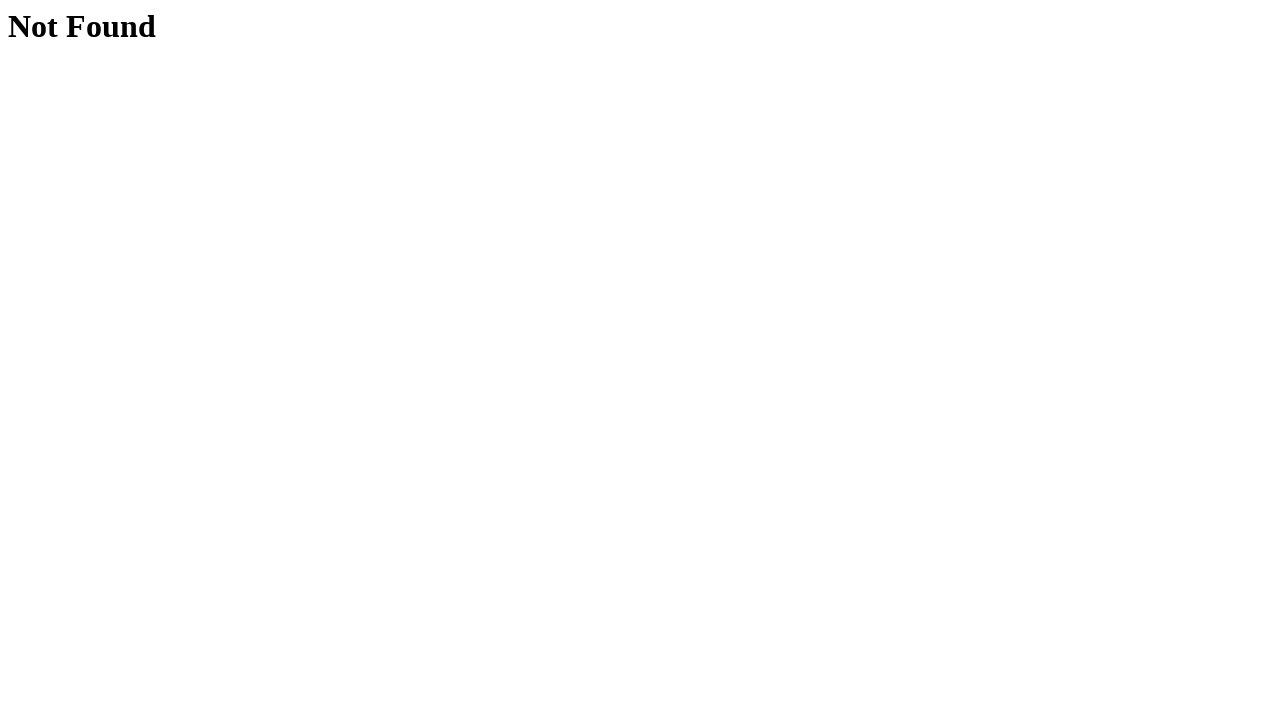